Tests that entering a valid number (81) between 50 and 100 calculates the square root correctly and displays it in an alert

Starting URL: https://kristinek.github.io/site/tasks/task1

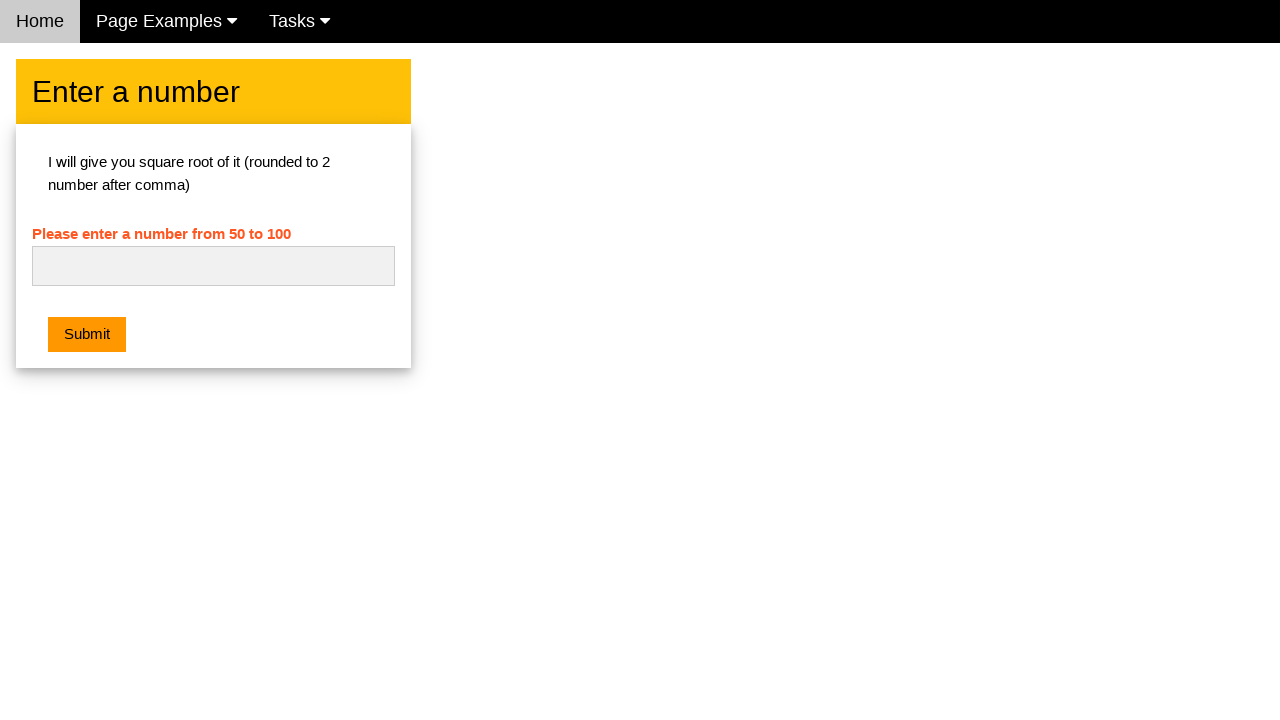

Entered 81 into the number input field on #numb
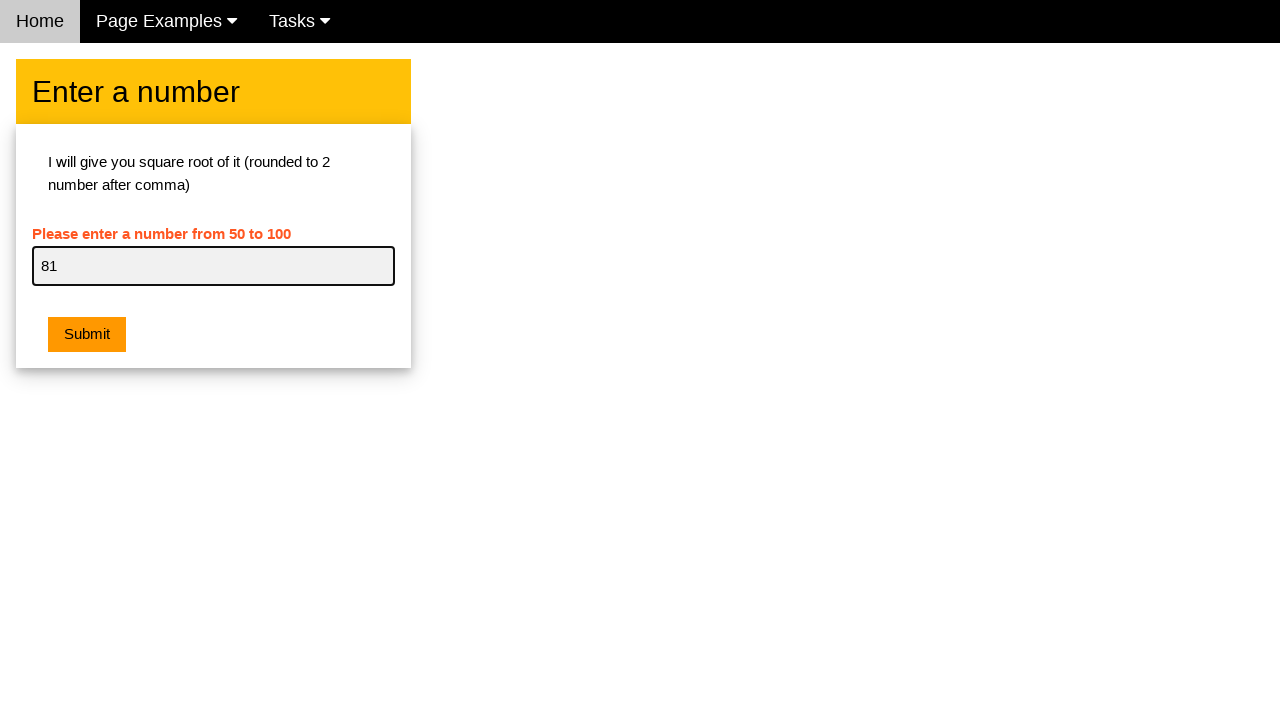

Clicked submit button to calculate square root at (87, 335) on .w3-orange
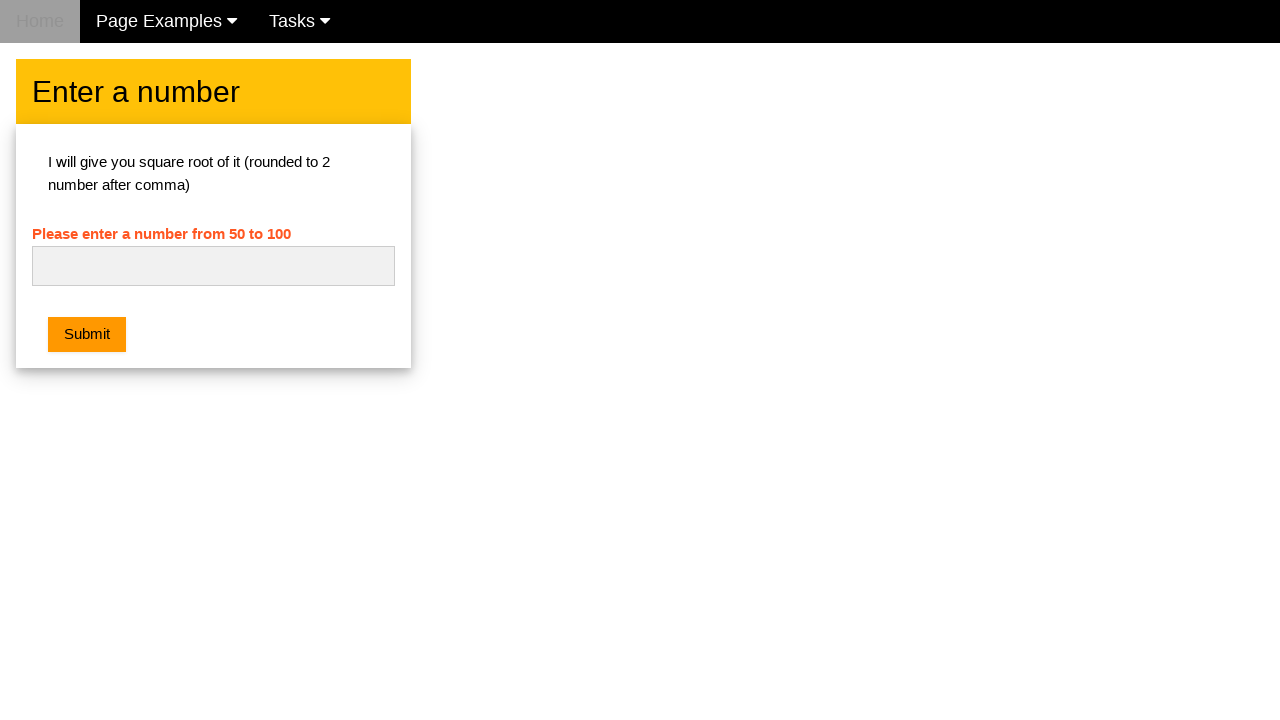

Set up alert dialog handler to accept alerts
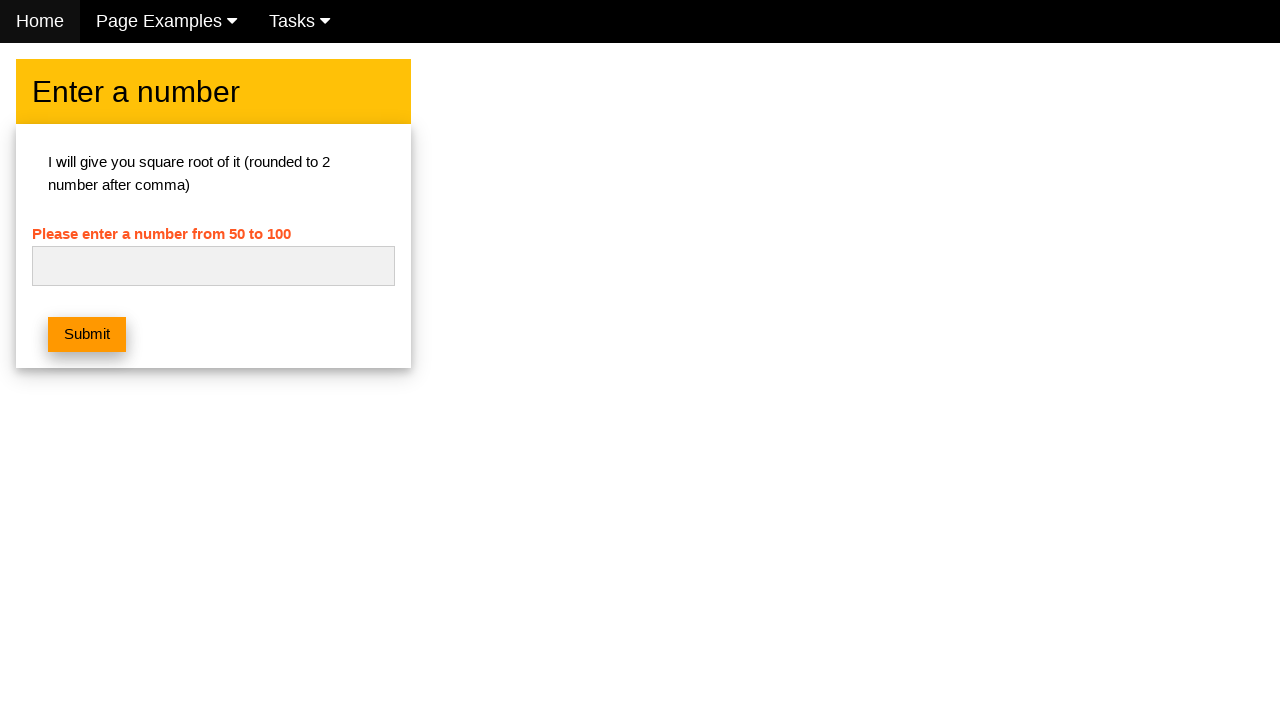

Waited 500ms for alert to be processed
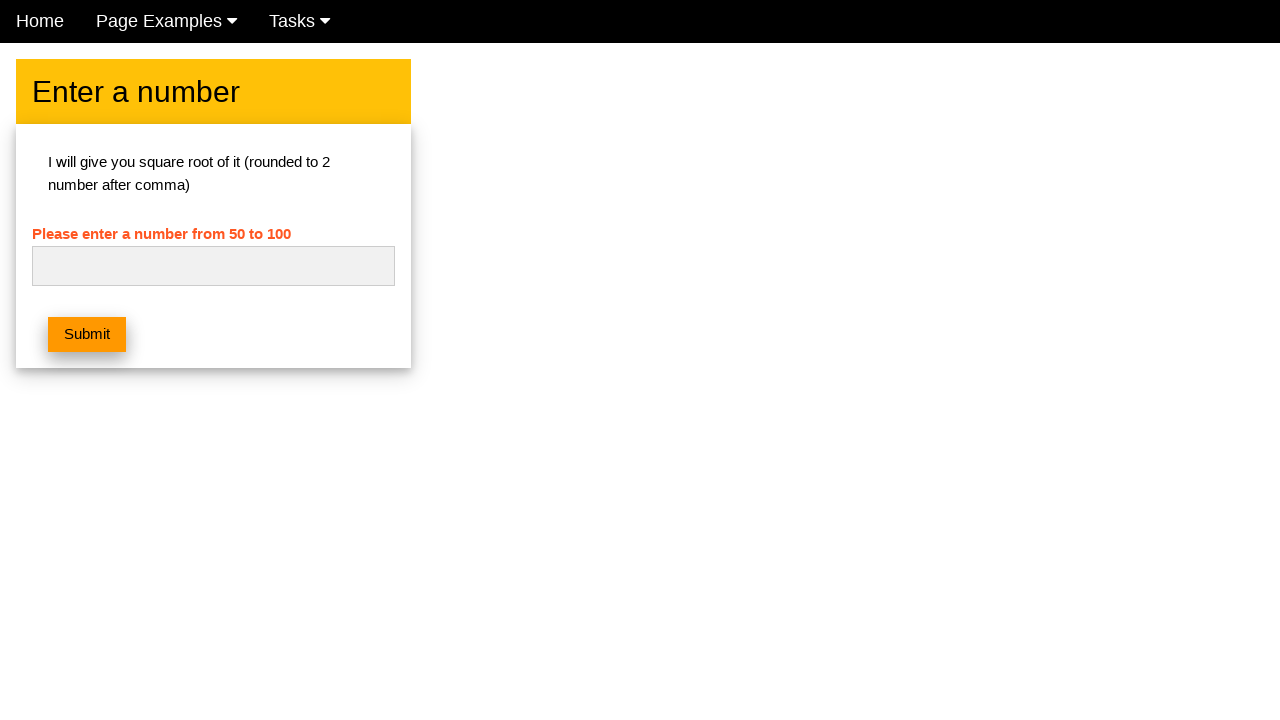

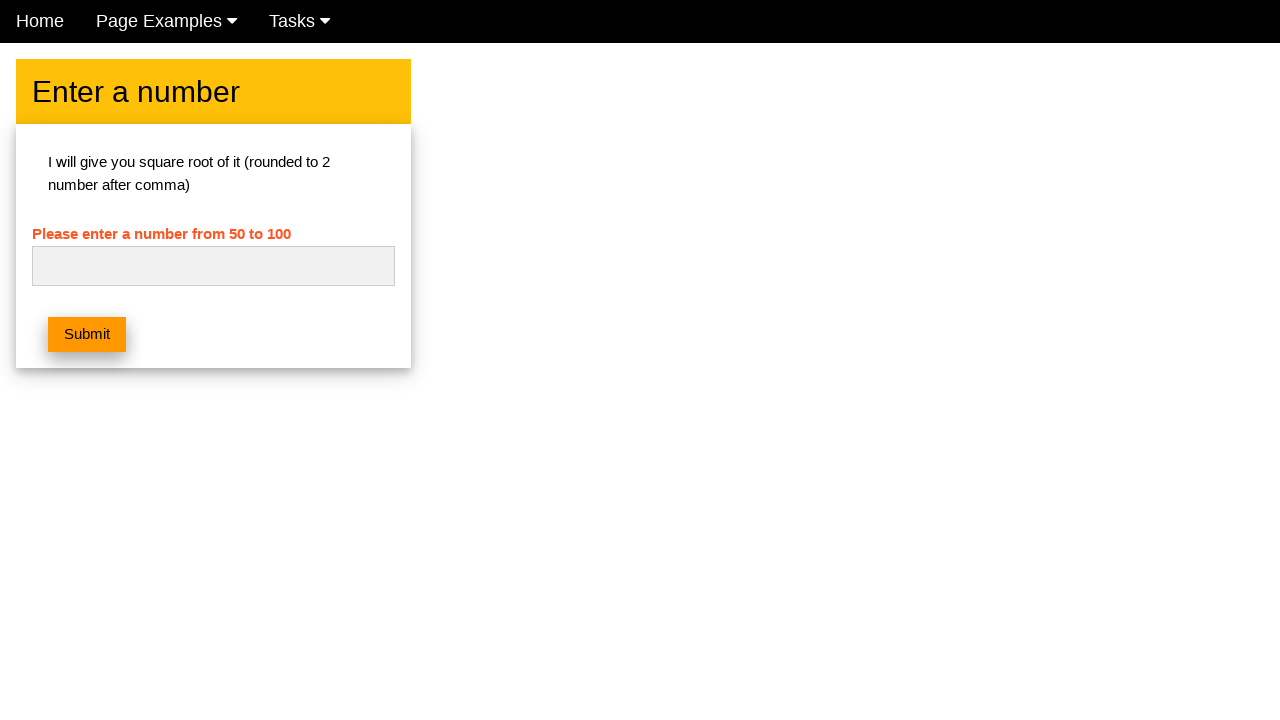